Tests the payment confirmation flow by navigating to cart, filling out the order form with customer and payment details, and confirming the order

Starting URL: https://www.demoblaze.com/

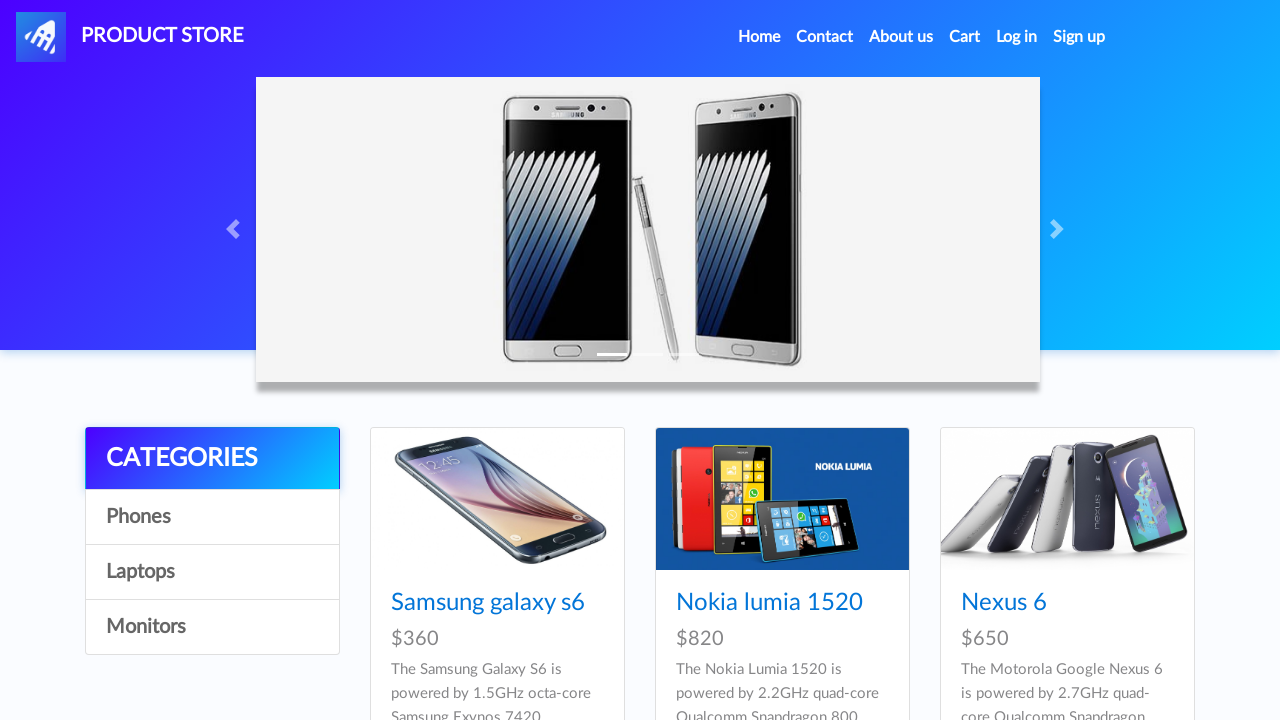

Clicked cart button to navigate to shopping cart at (965, 37) on #cartur
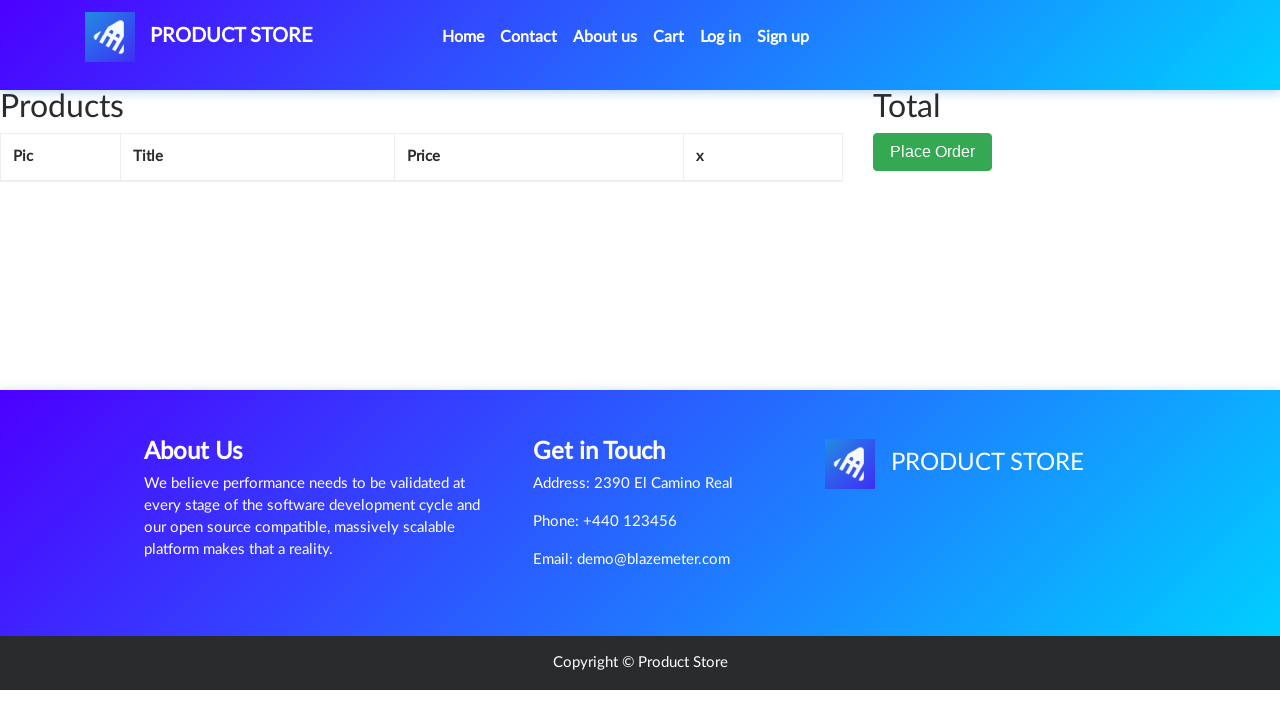

Cart page loaded with Place Order button visible
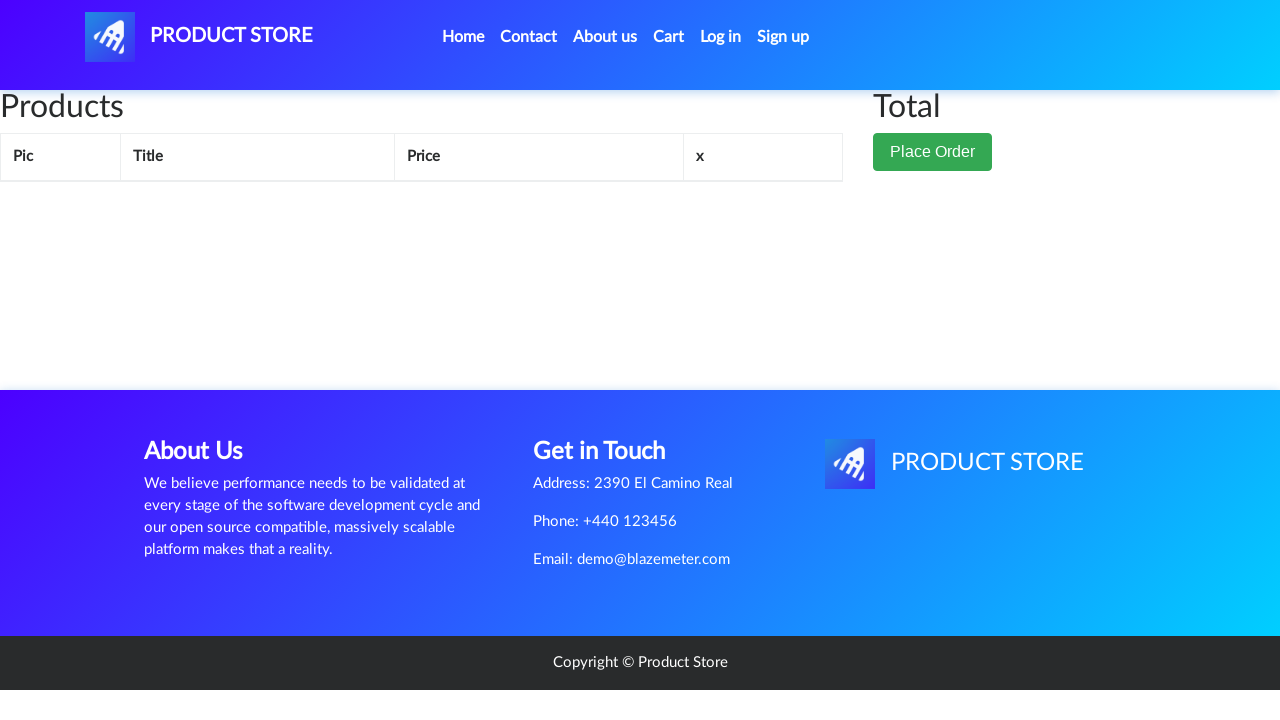

Clicked Place Order button at (933, 152) on .btn-success
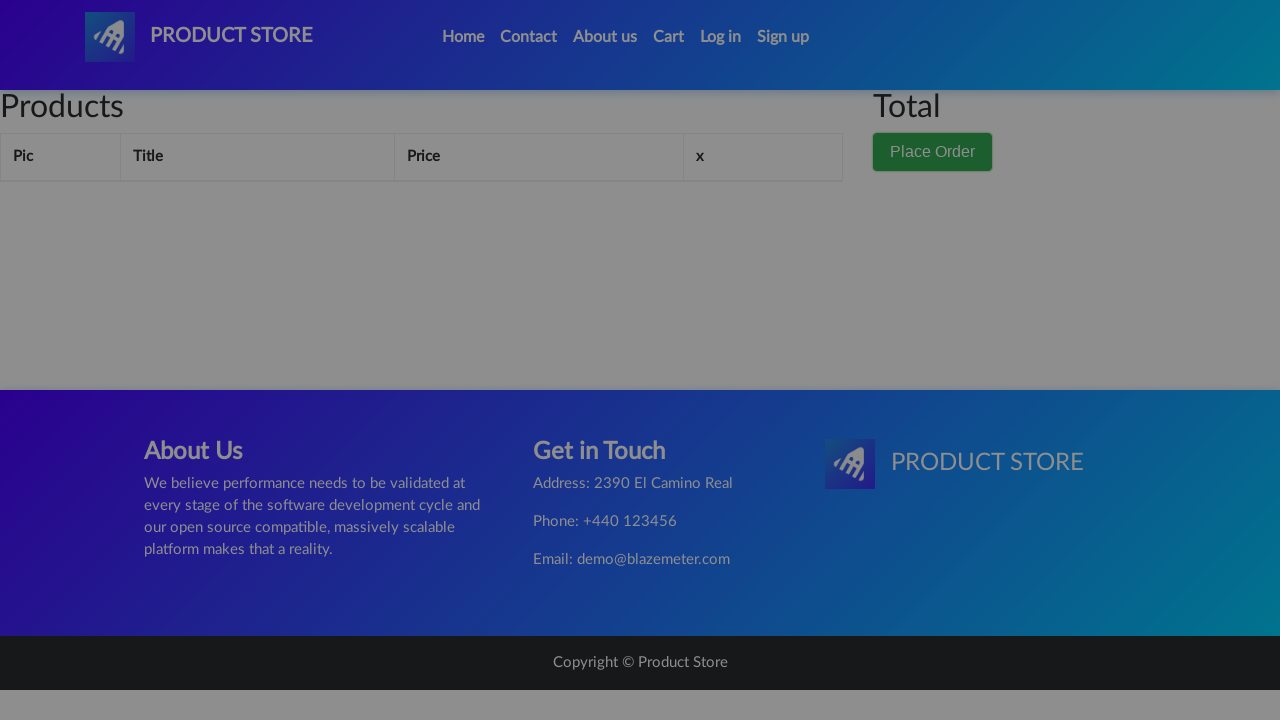

Order modal appeared
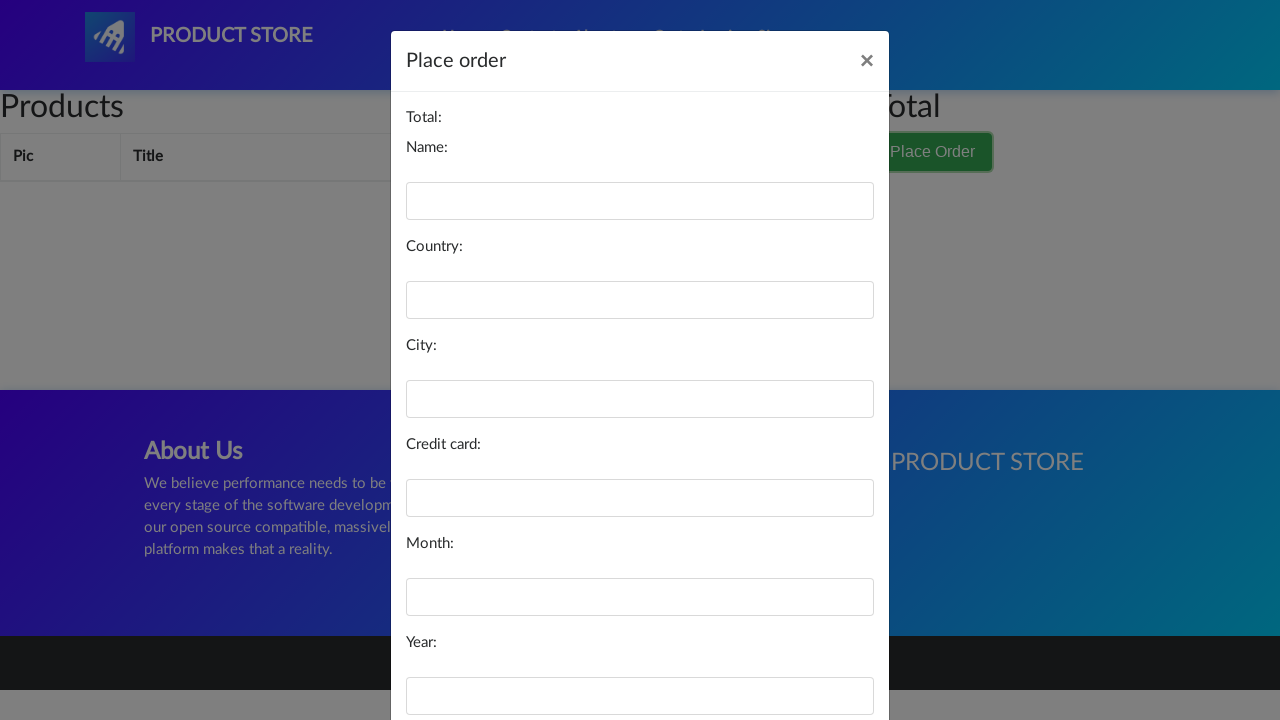

Clicked on customer name field at (640, 201) on #name
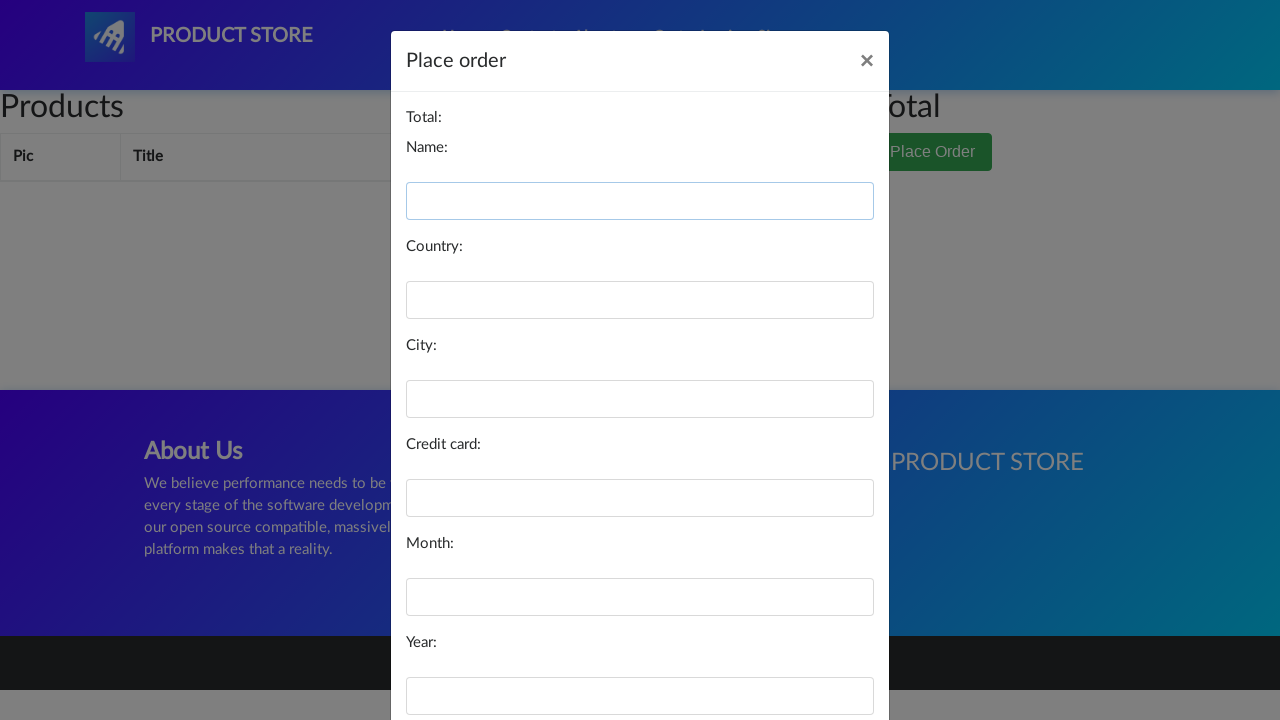

Filled in customer name 'Marie Dupont' on #name
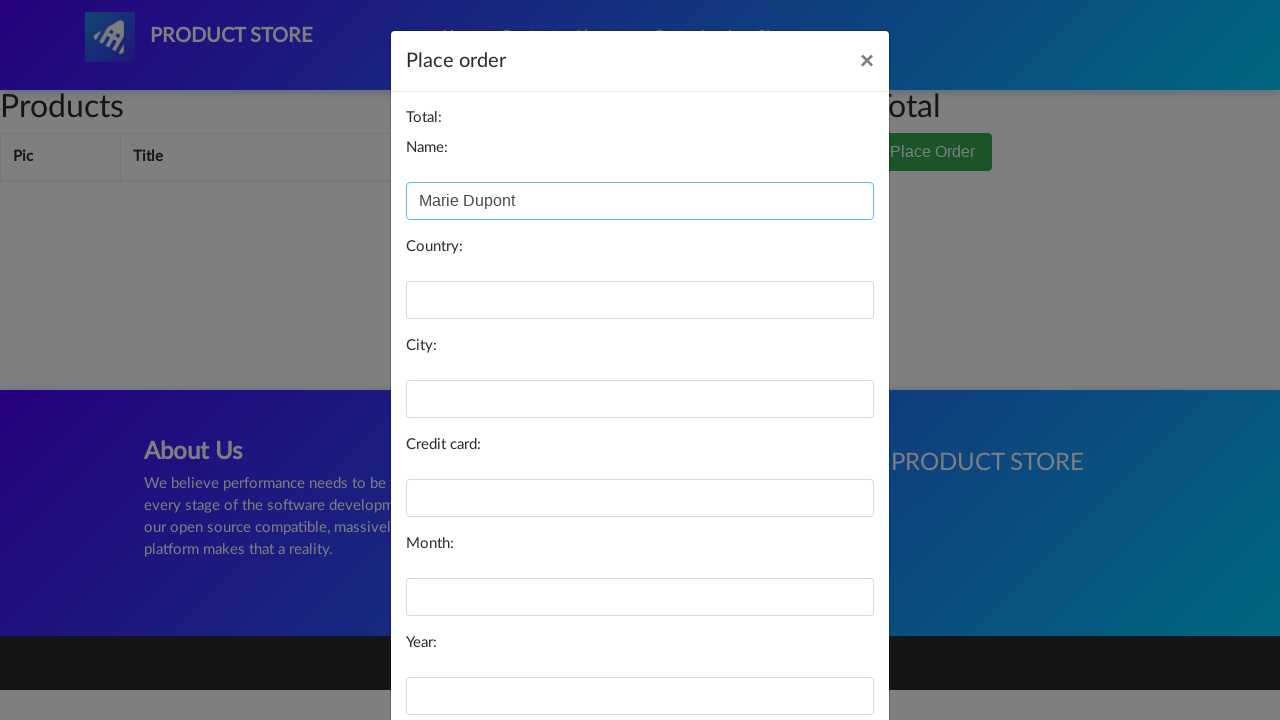

Filled in country 'France' on #country
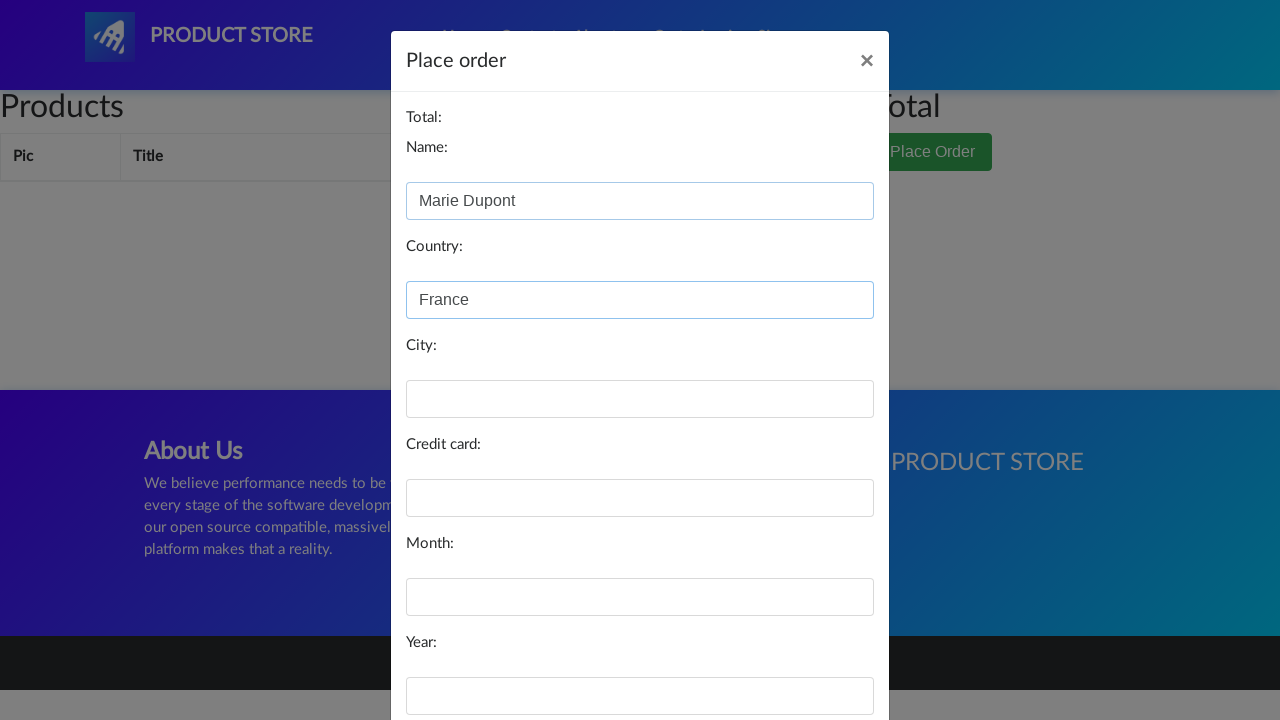

Filled in city 'Lyon' on #city
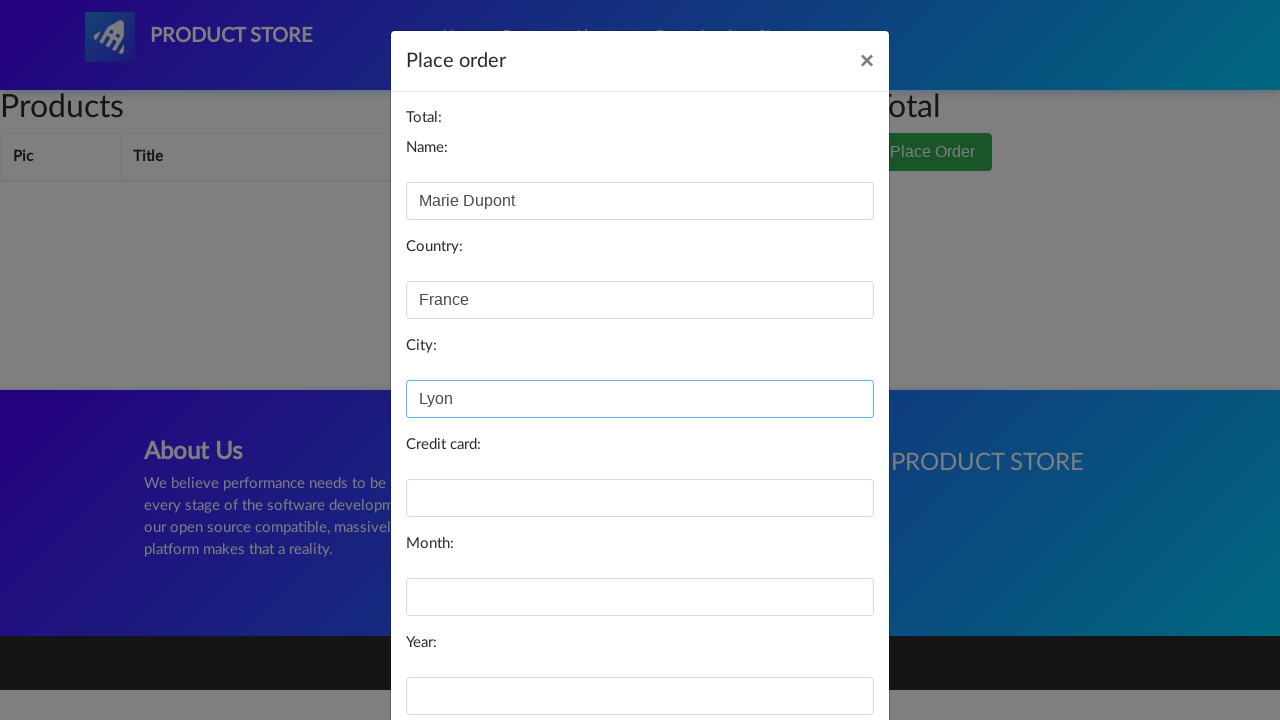

Clicked on credit card field at (640, 498) on #card
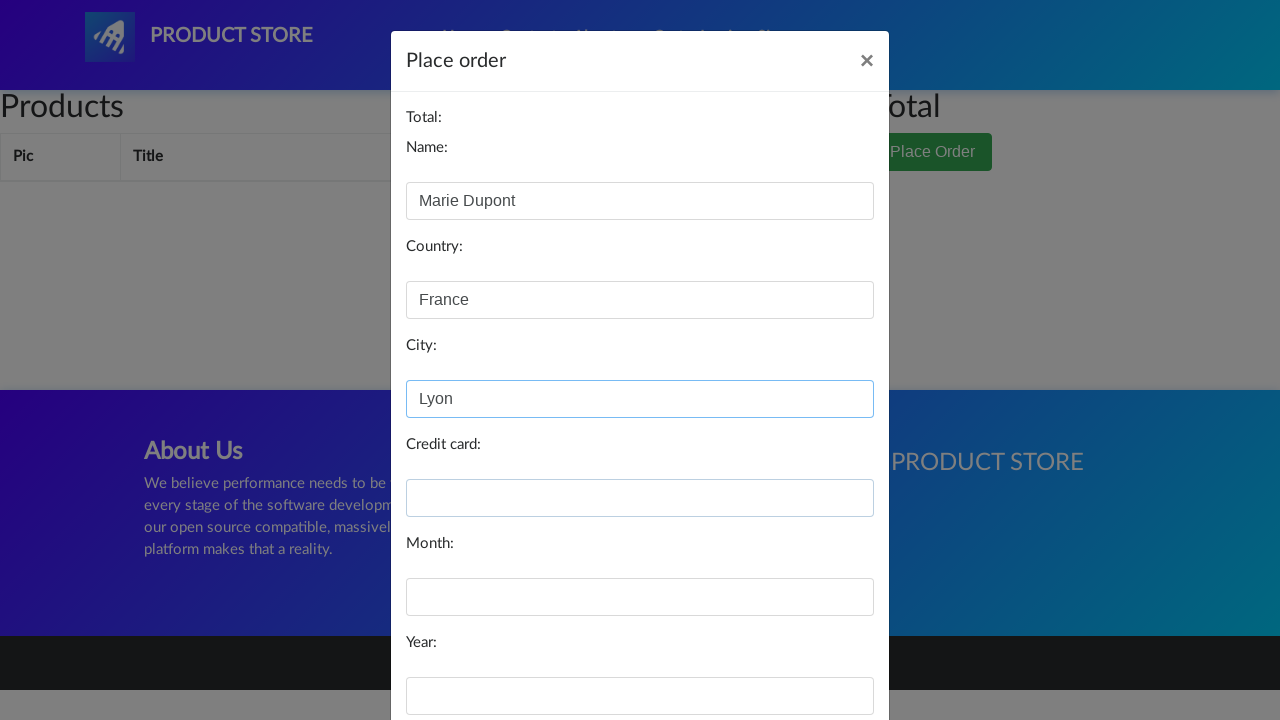

Filled in credit card number on #card
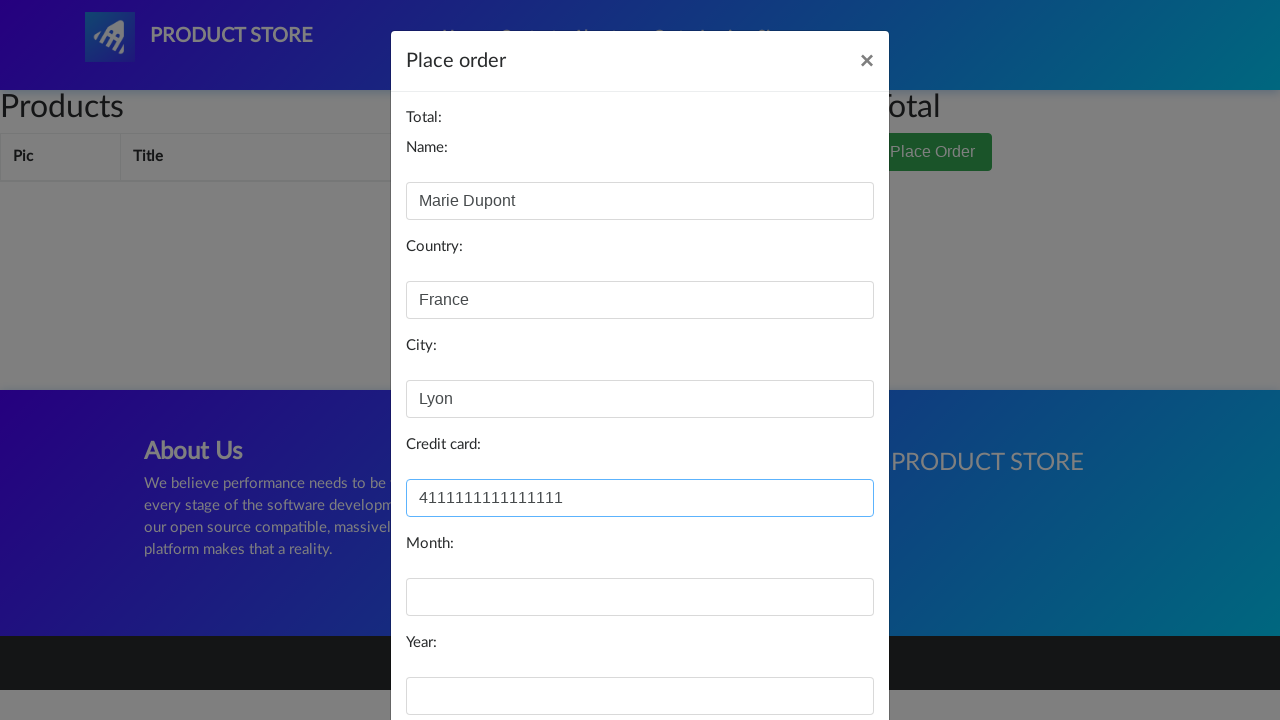

Clicked on month field at (640, 597) on #month
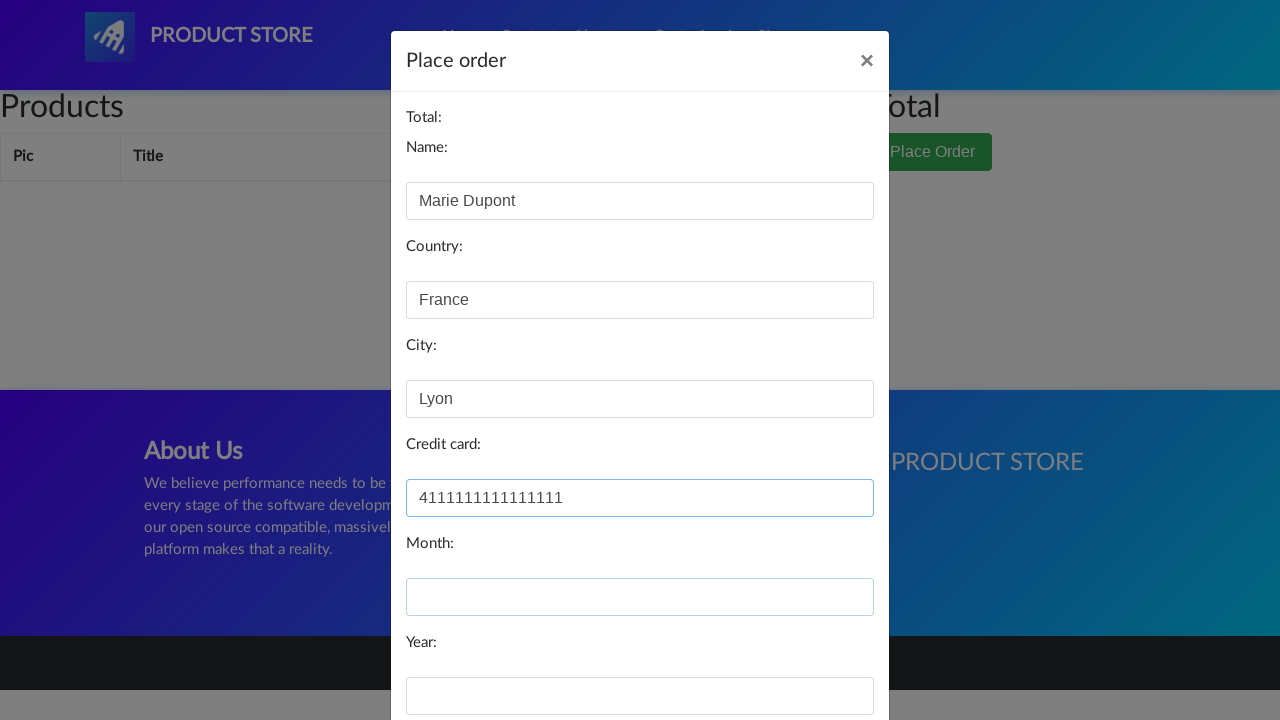

Filled in expiration month '06' on #month
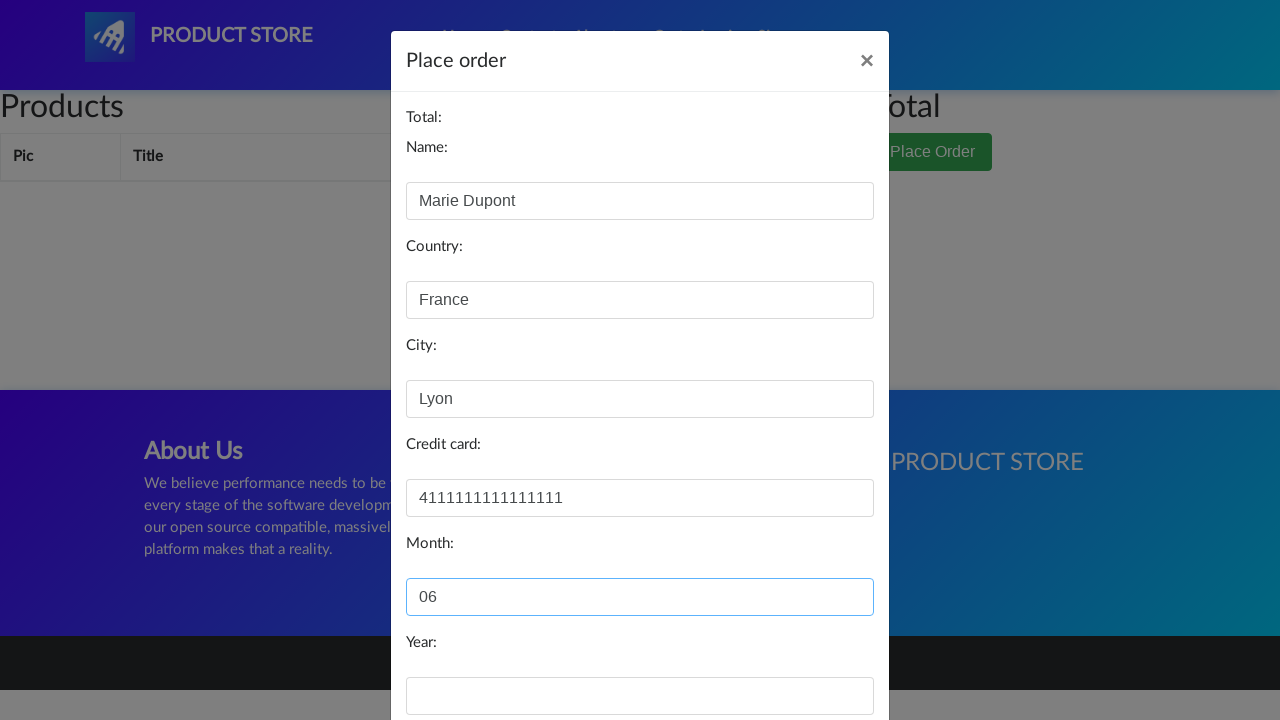

Clicked on year field at (640, 696) on #year
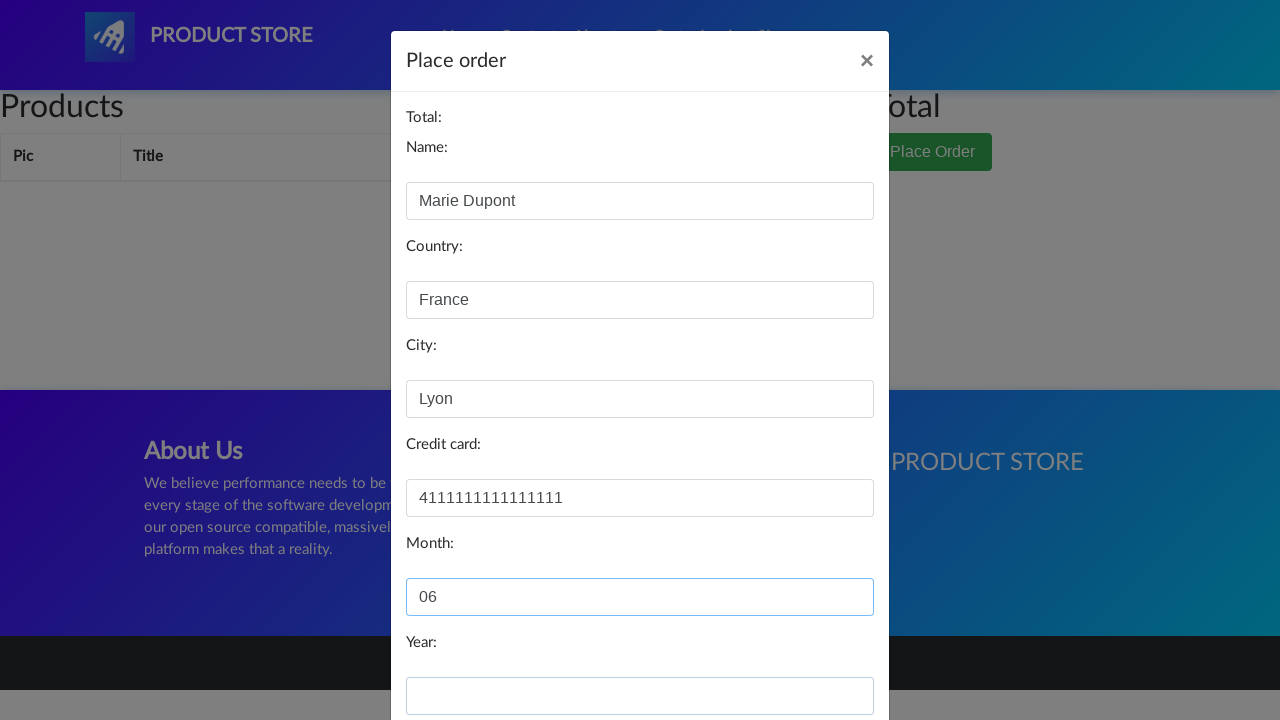

Filled in expiration year '2025' on #year
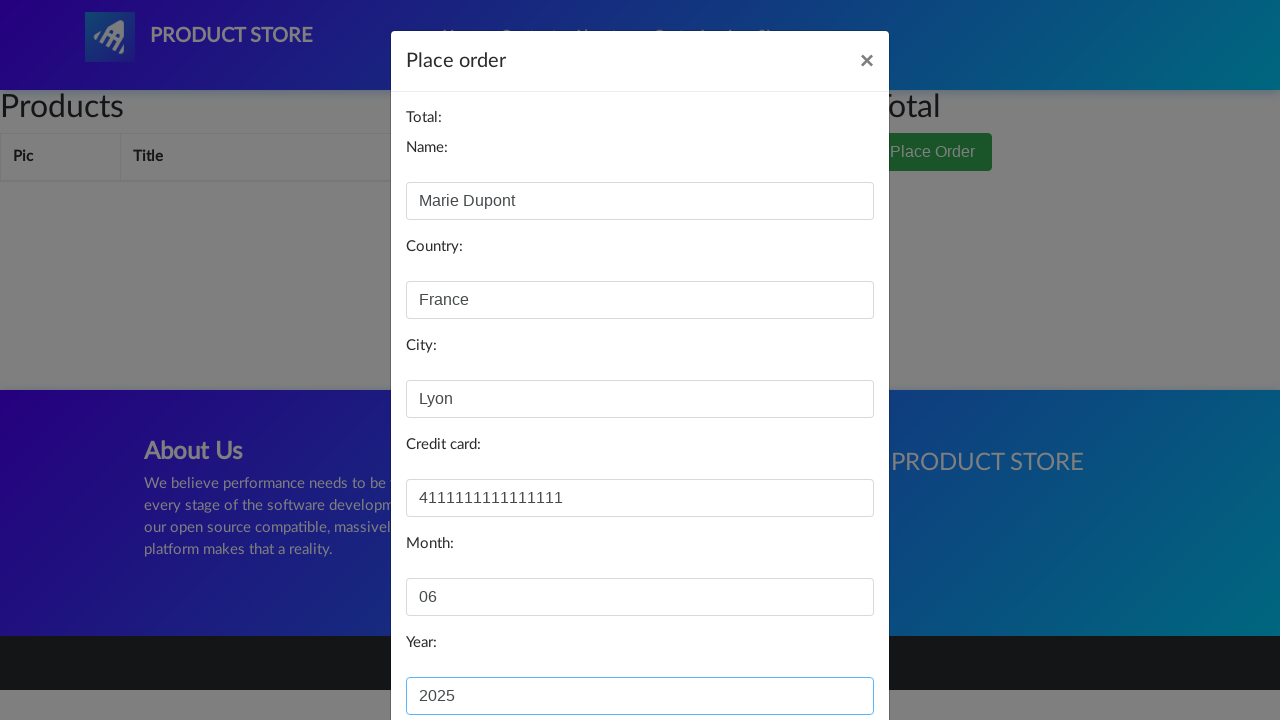

Clicked Purchase button to submit payment at (823, 655) on #orderModal .btn-primary
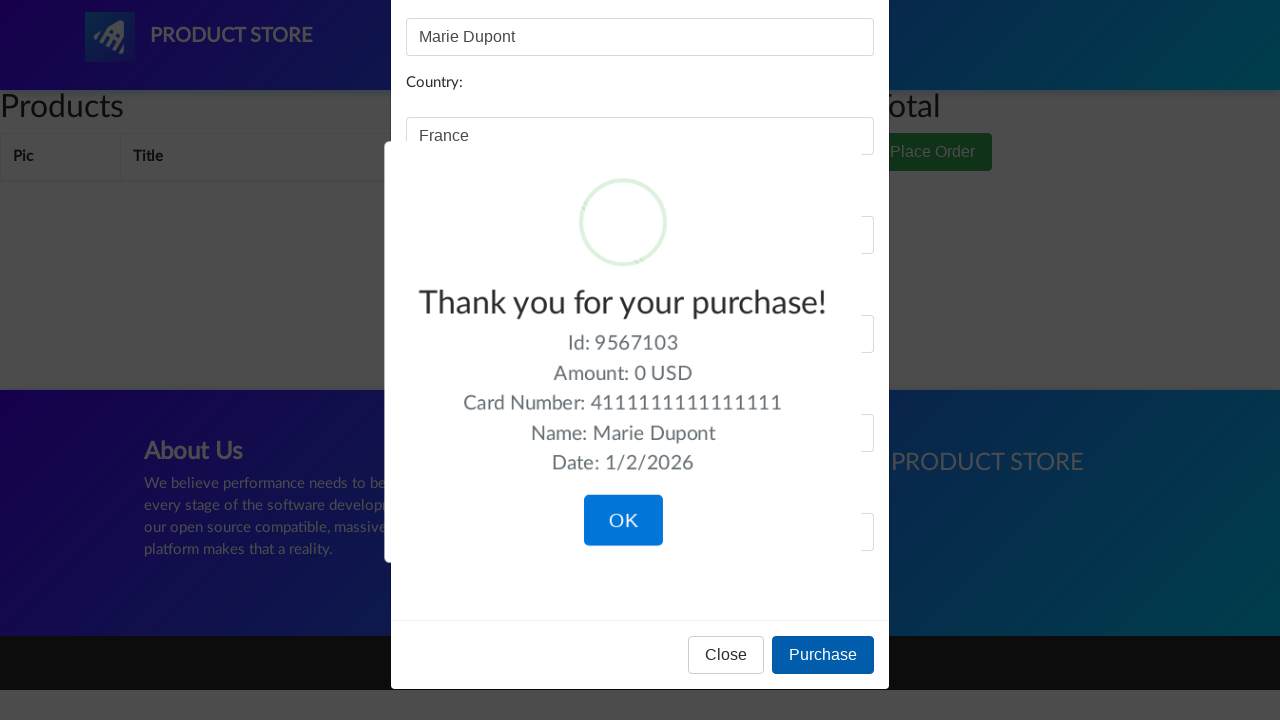

Purchase confirmation dialog appeared
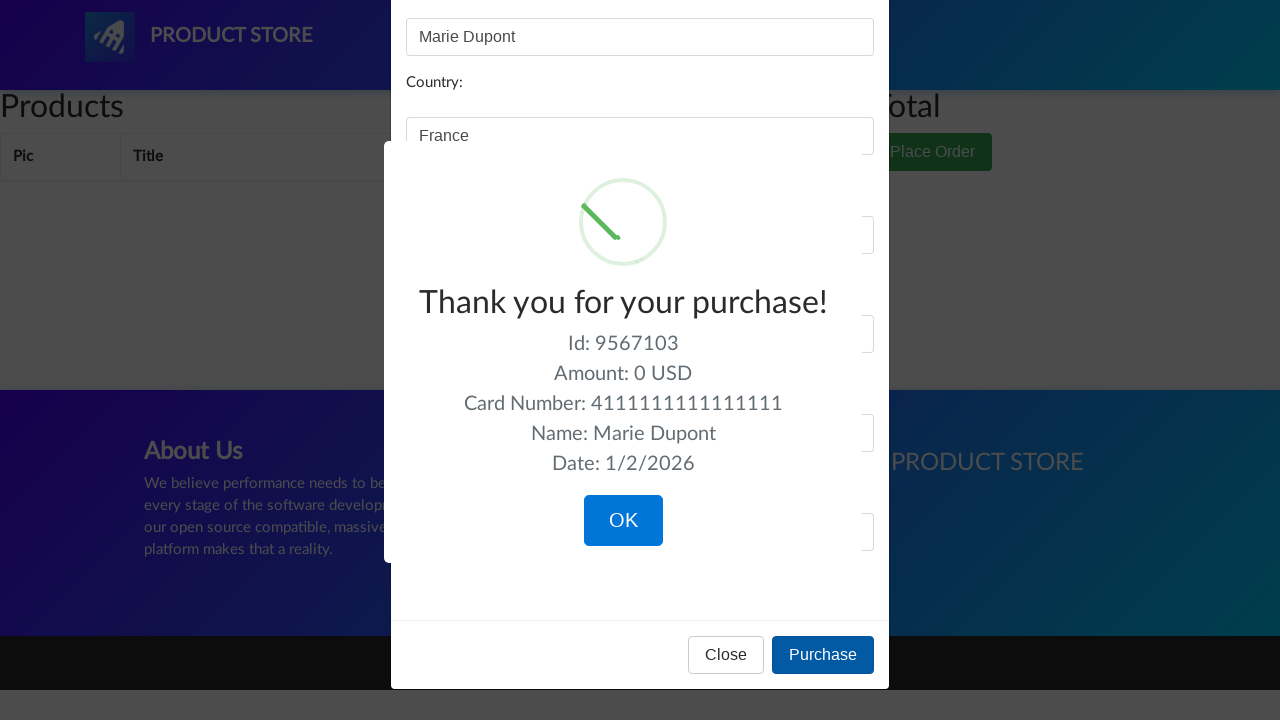

Clicked confirm button to finalize payment confirmation at (623, 521) on .confirm
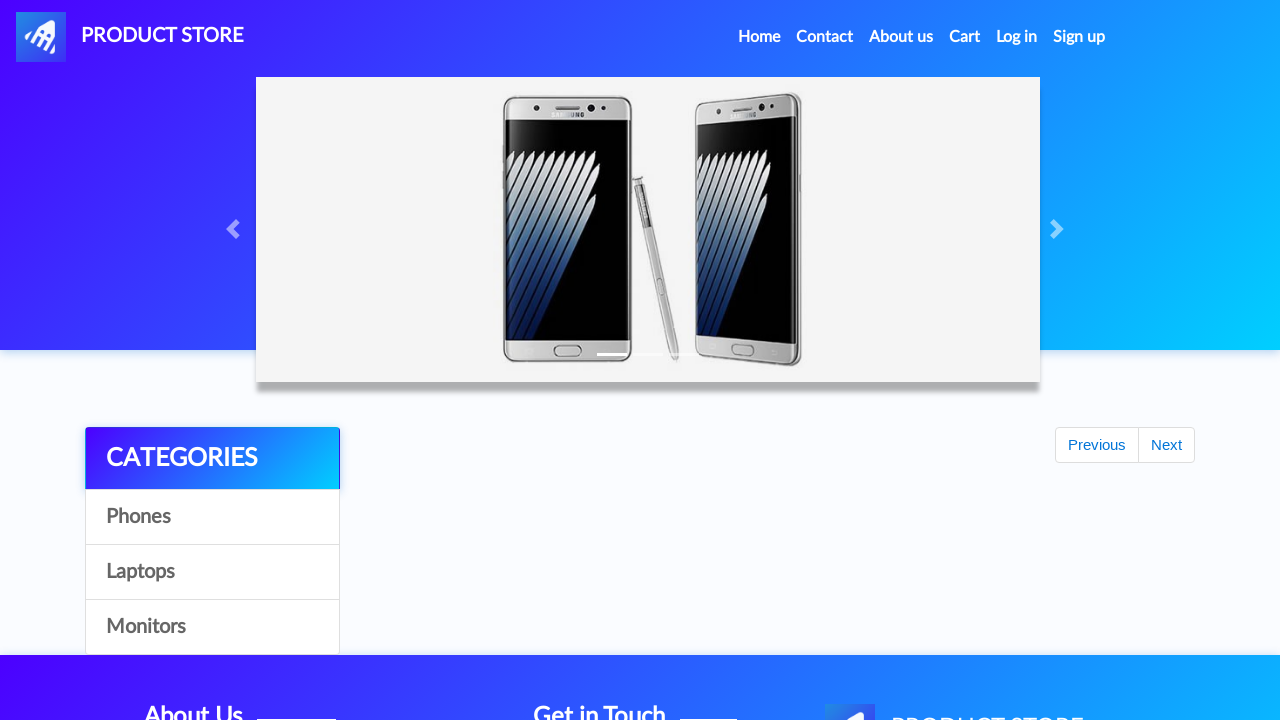

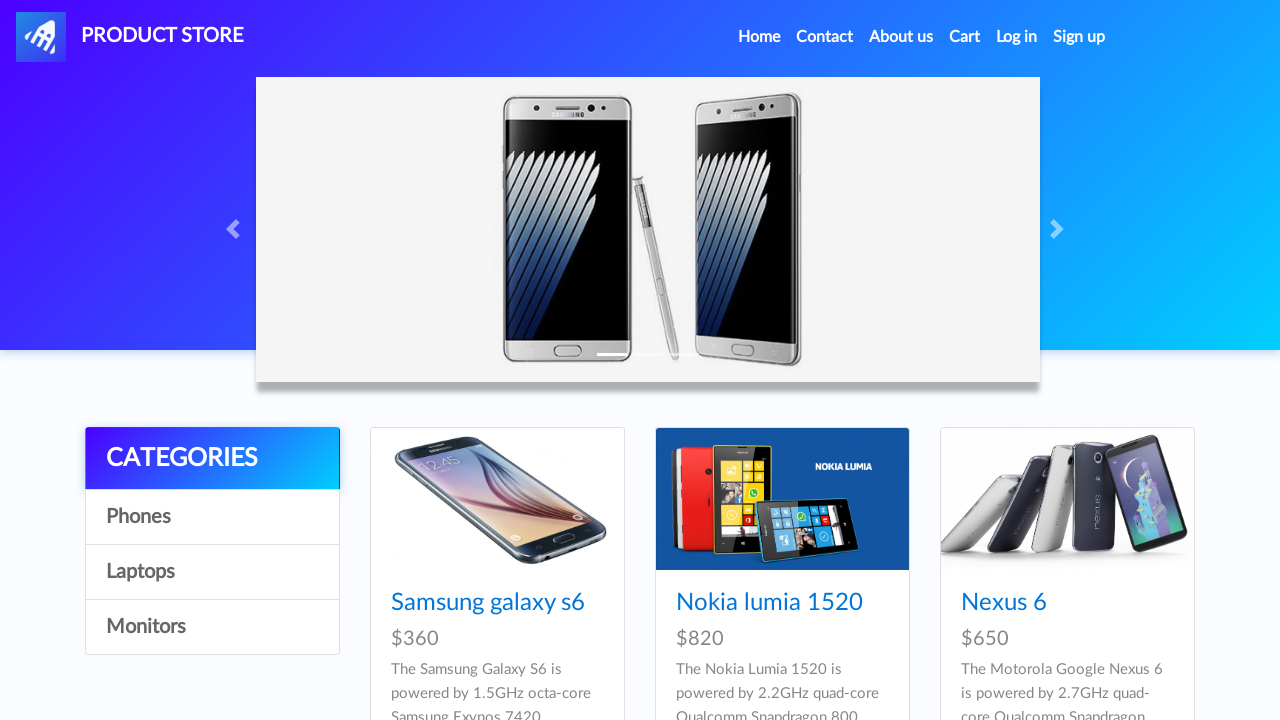